Tests that edits are cancelled when pressing Escape key

Starting URL: https://demo.playwright.dev/todomvc

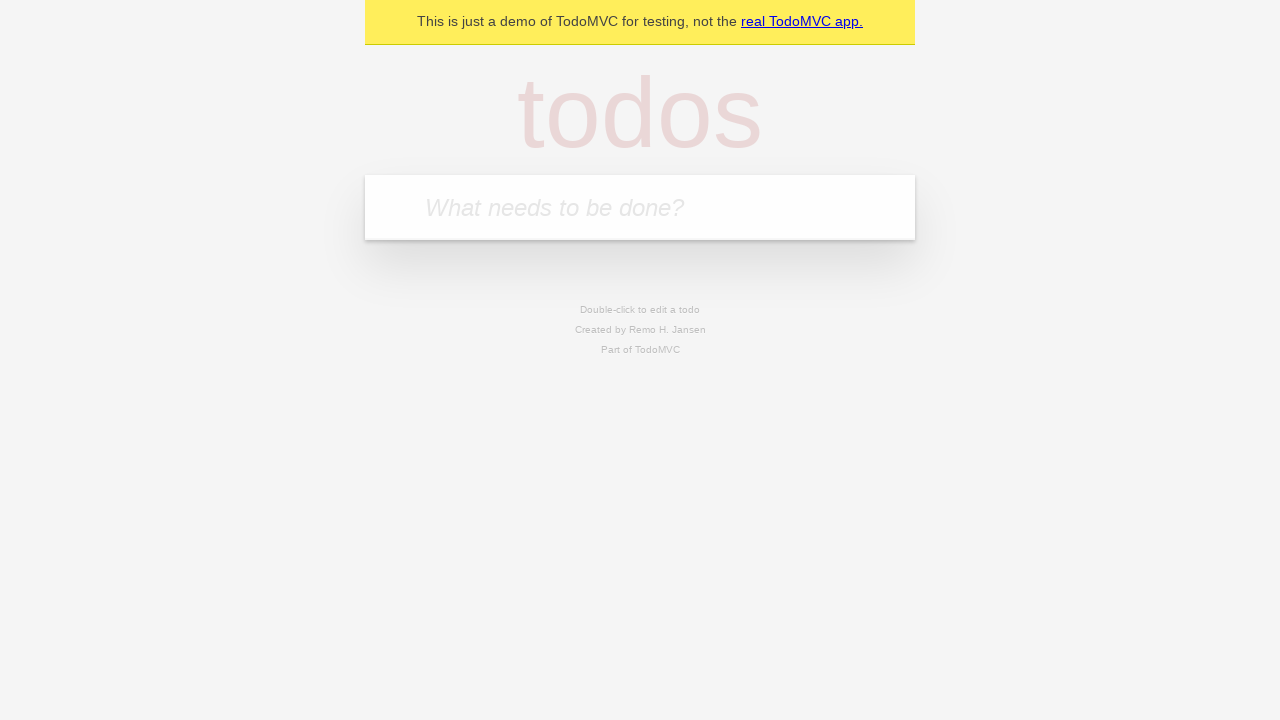

Filled new todo field with 'buy some cheese' on internal:attr=[placeholder="What needs to be done?"i]
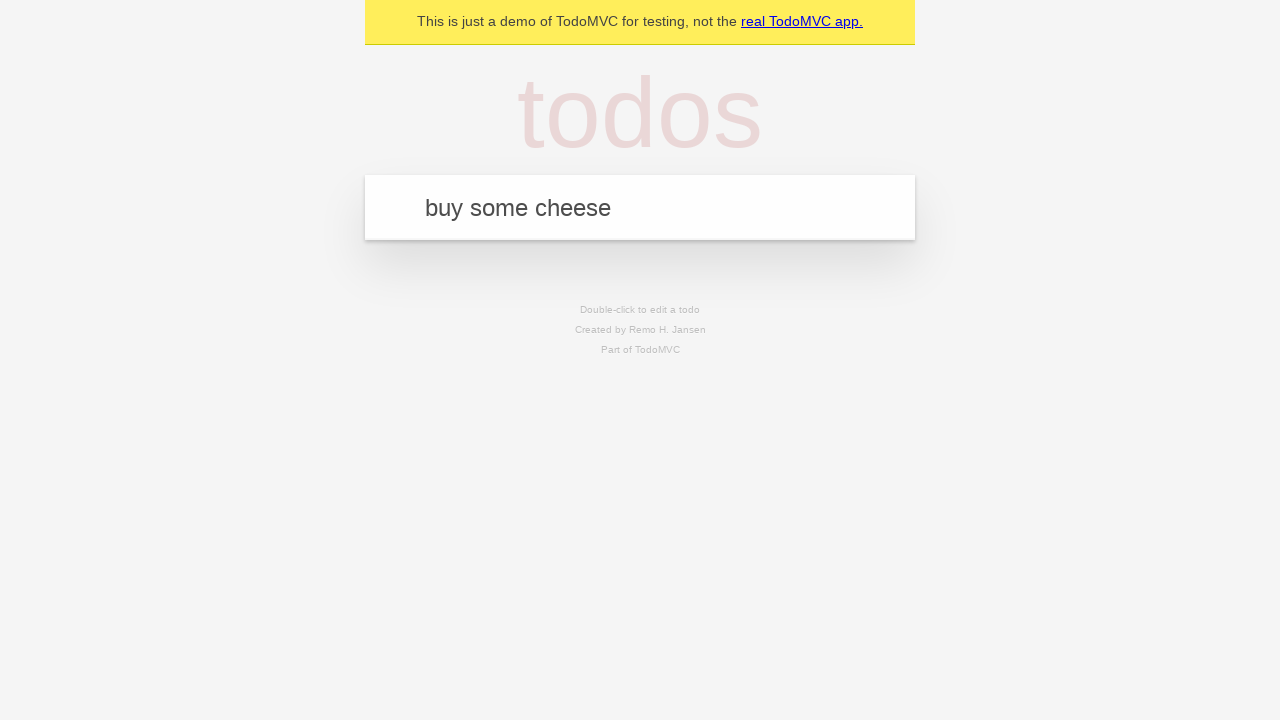

Pressed Enter to create todo 'buy some cheese' on internal:attr=[placeholder="What needs to be done?"i]
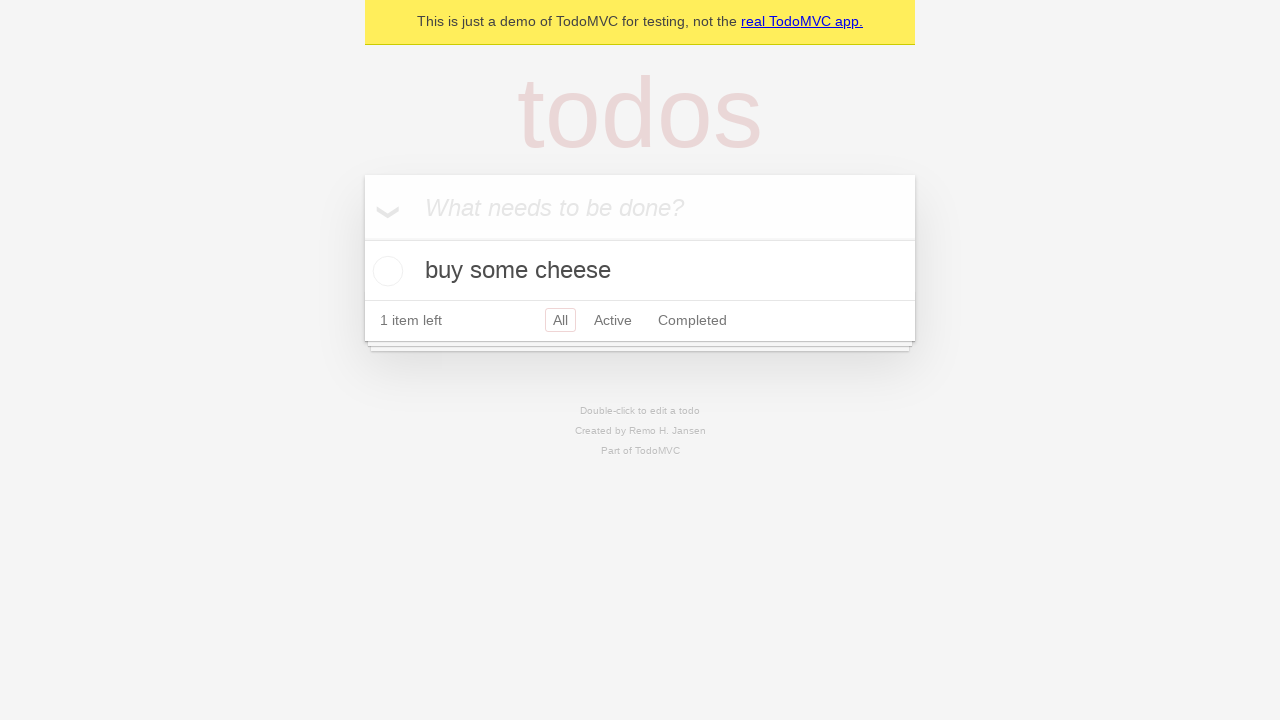

Filled new todo field with 'feed the cat' on internal:attr=[placeholder="What needs to be done?"i]
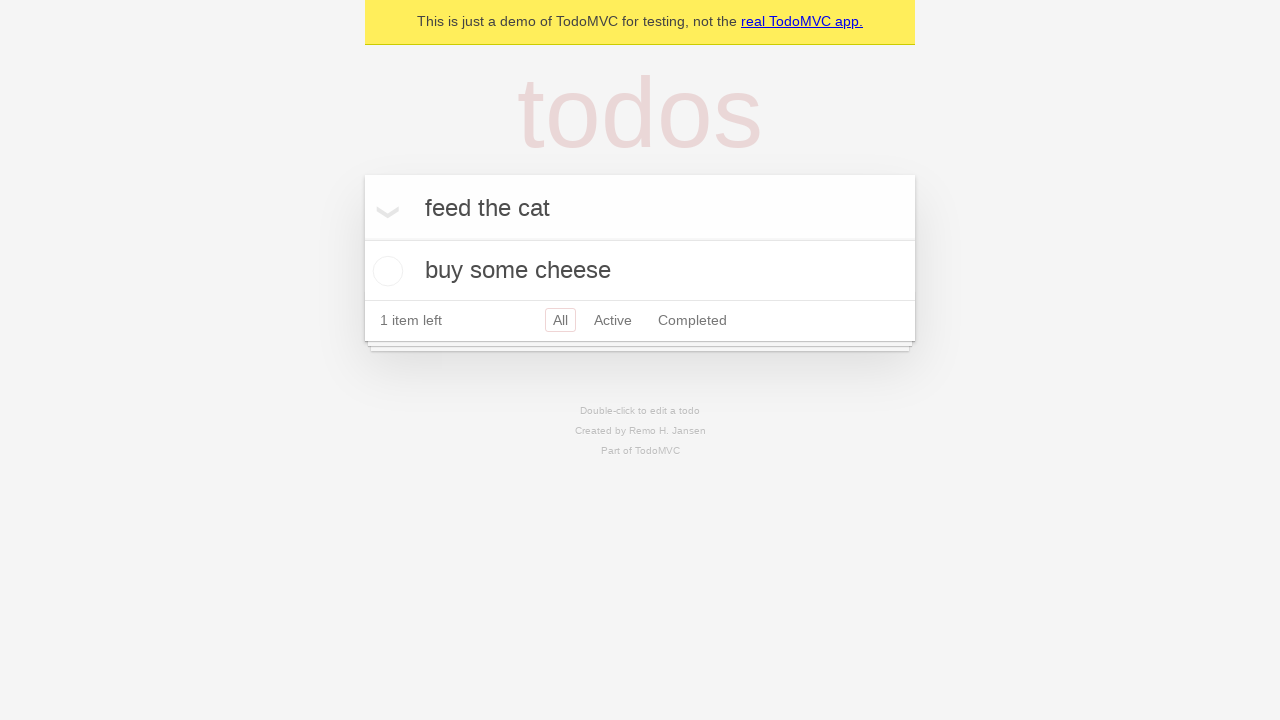

Pressed Enter to create todo 'feed the cat' on internal:attr=[placeholder="What needs to be done?"i]
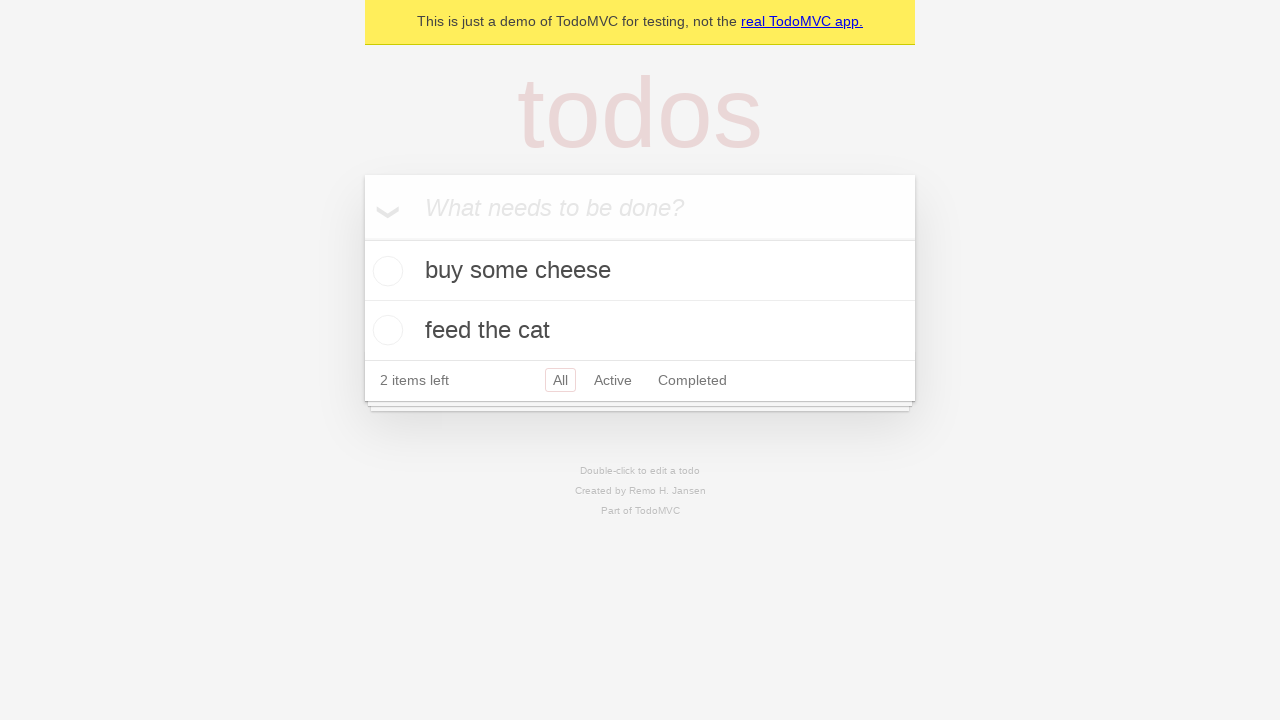

Filled new todo field with 'book a doctors appointment' on internal:attr=[placeholder="What needs to be done?"i]
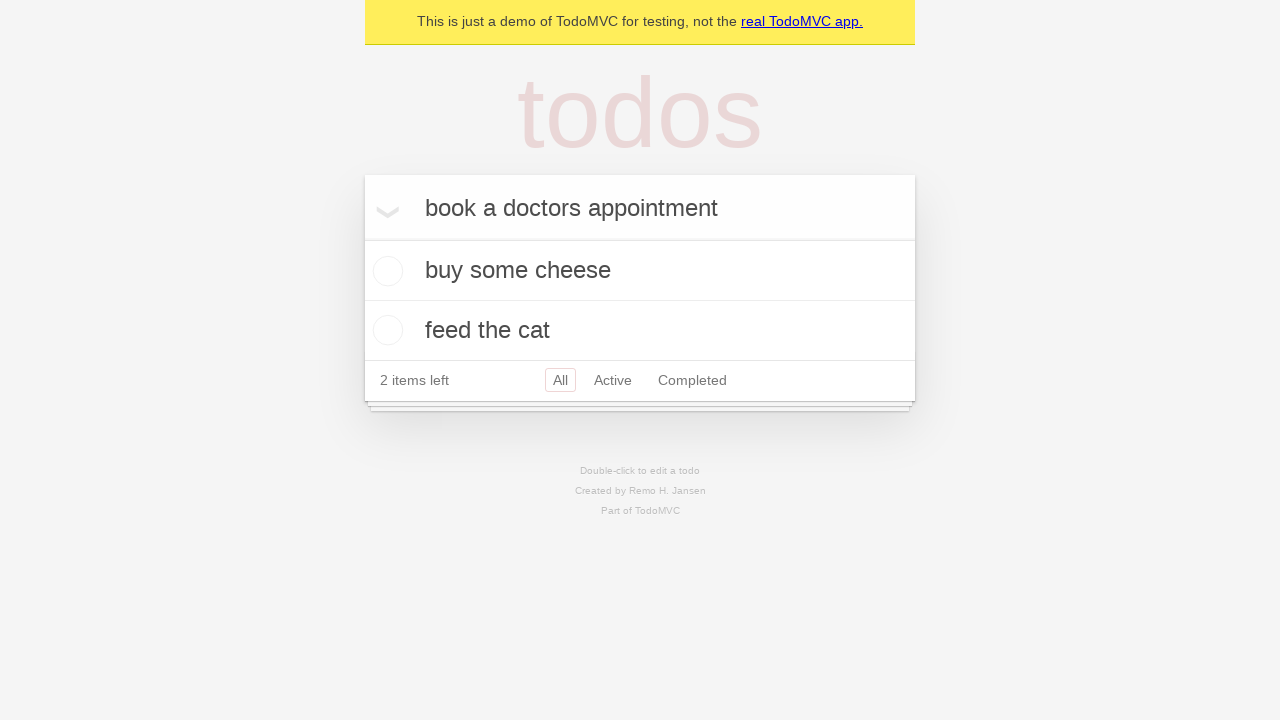

Pressed Enter to create todo 'book a doctors appointment' on internal:attr=[placeholder="What needs to be done?"i]
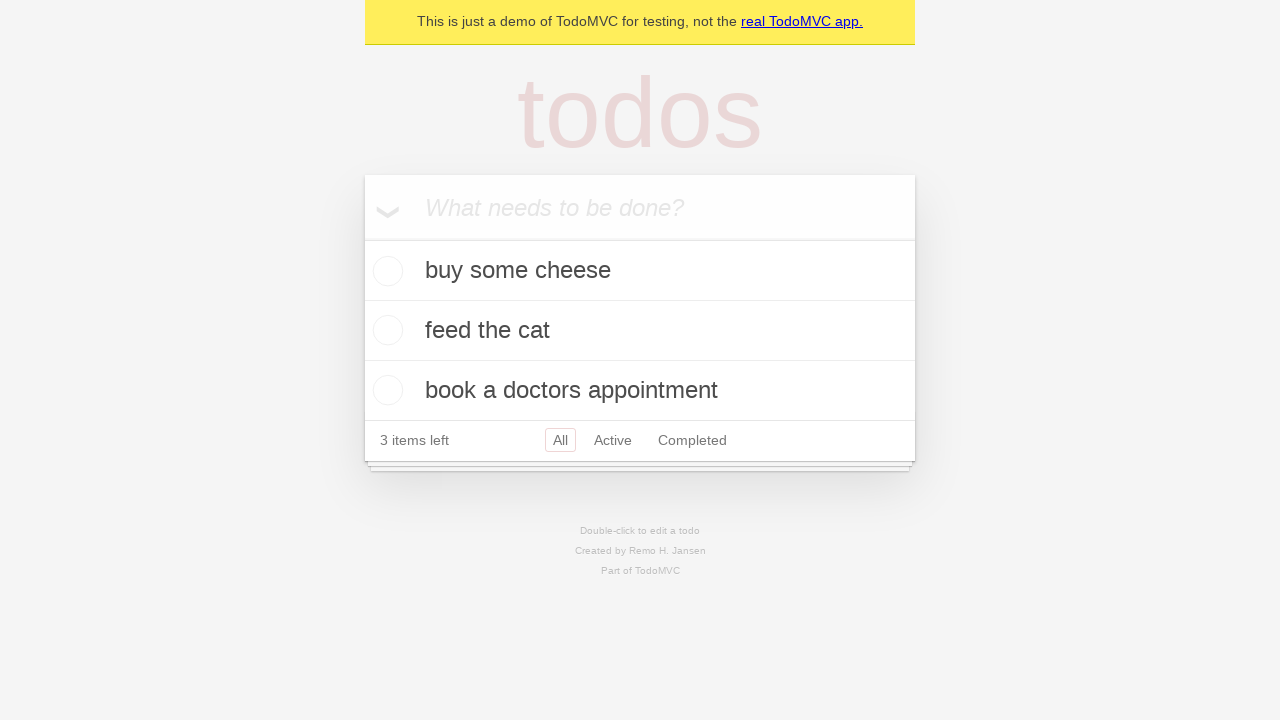

Retrieved all todo items
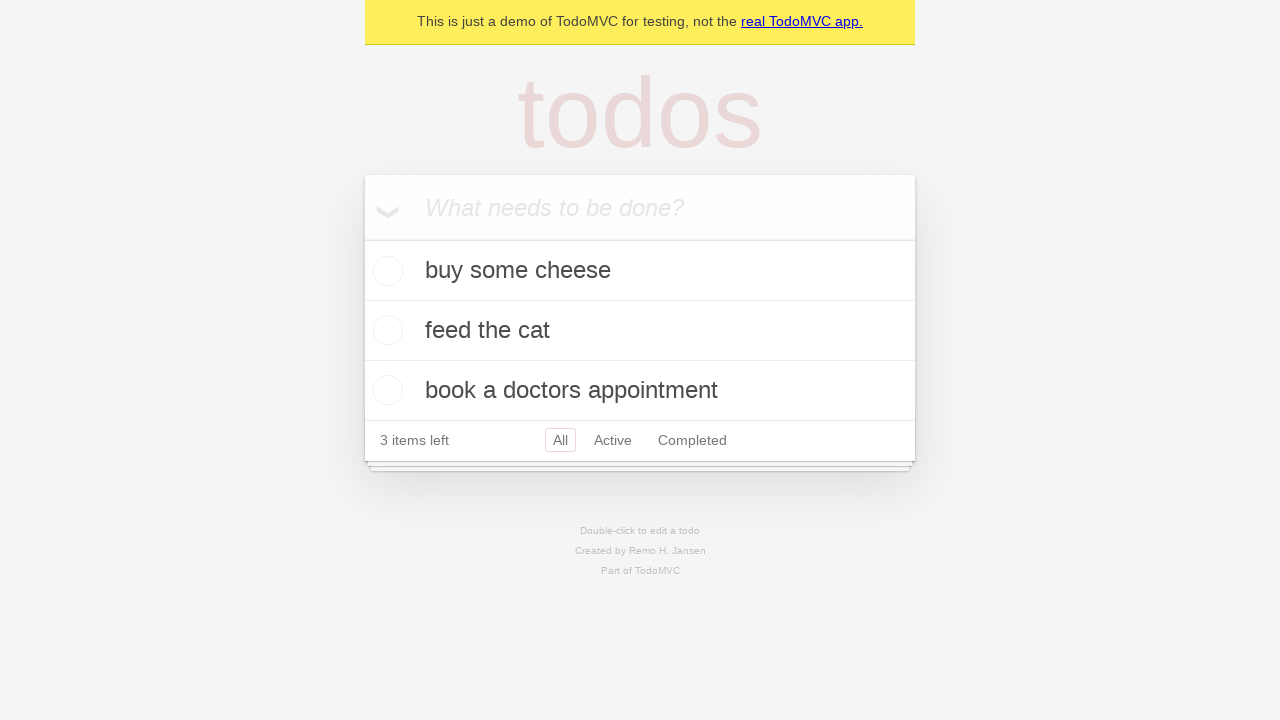

Double-clicked second todo item to enter edit mode at (640, 331) on internal:testid=[data-testid="todo-item"s] >> nth=1
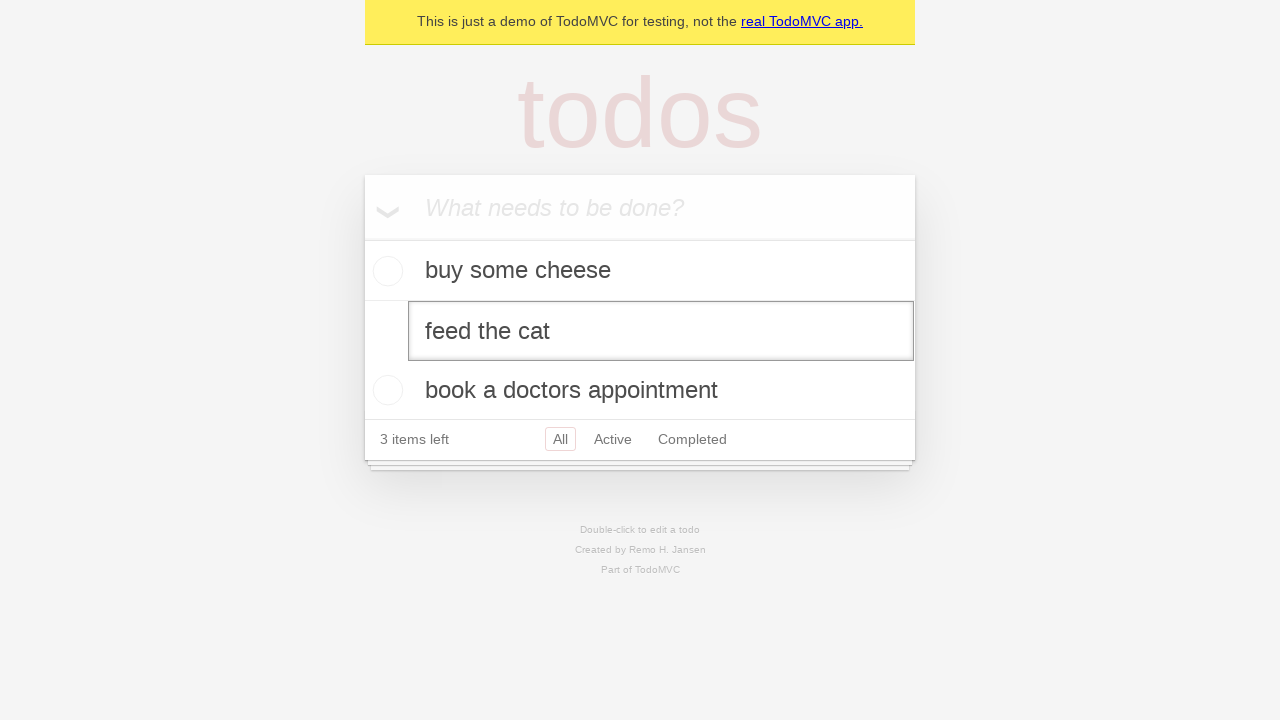

Filled edit textbox with 'buy some sausages' on internal:testid=[data-testid="todo-item"s] >> nth=1 >> internal:role=textbox[nam
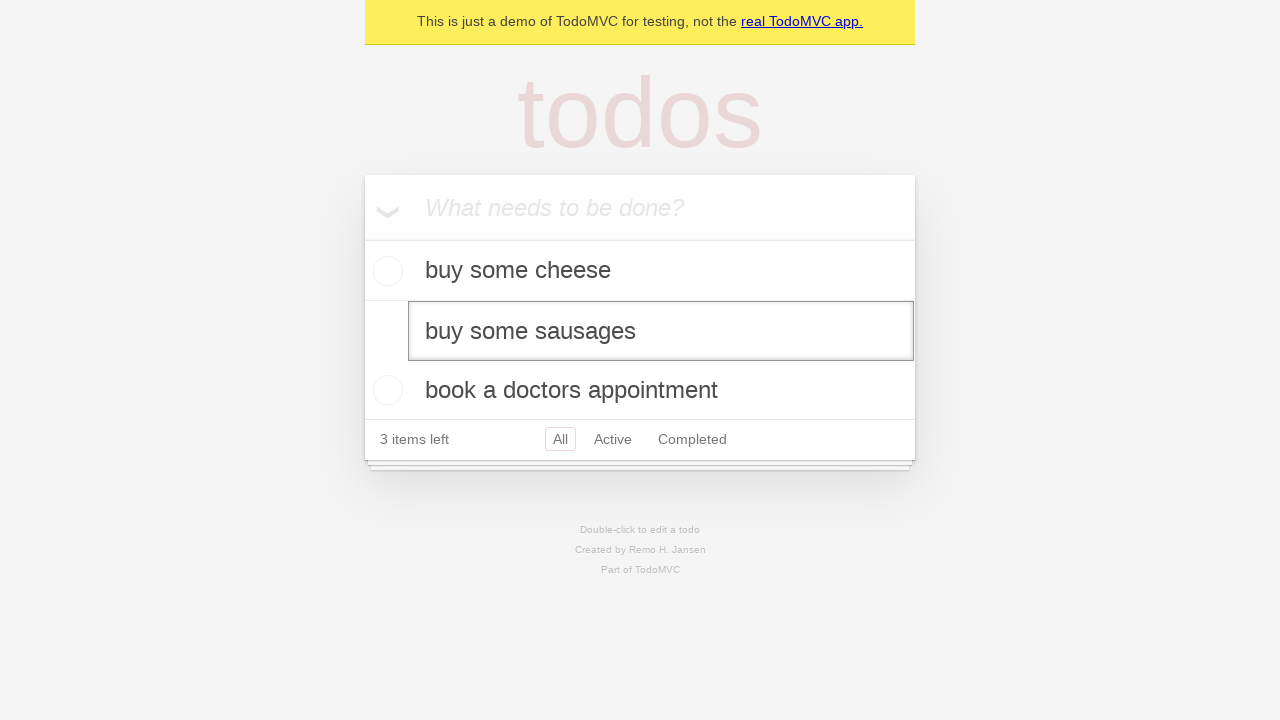

Pressed Escape key to cancel edits on internal:testid=[data-testid="todo-item"s] >> nth=1 >> internal:role=textbox[nam
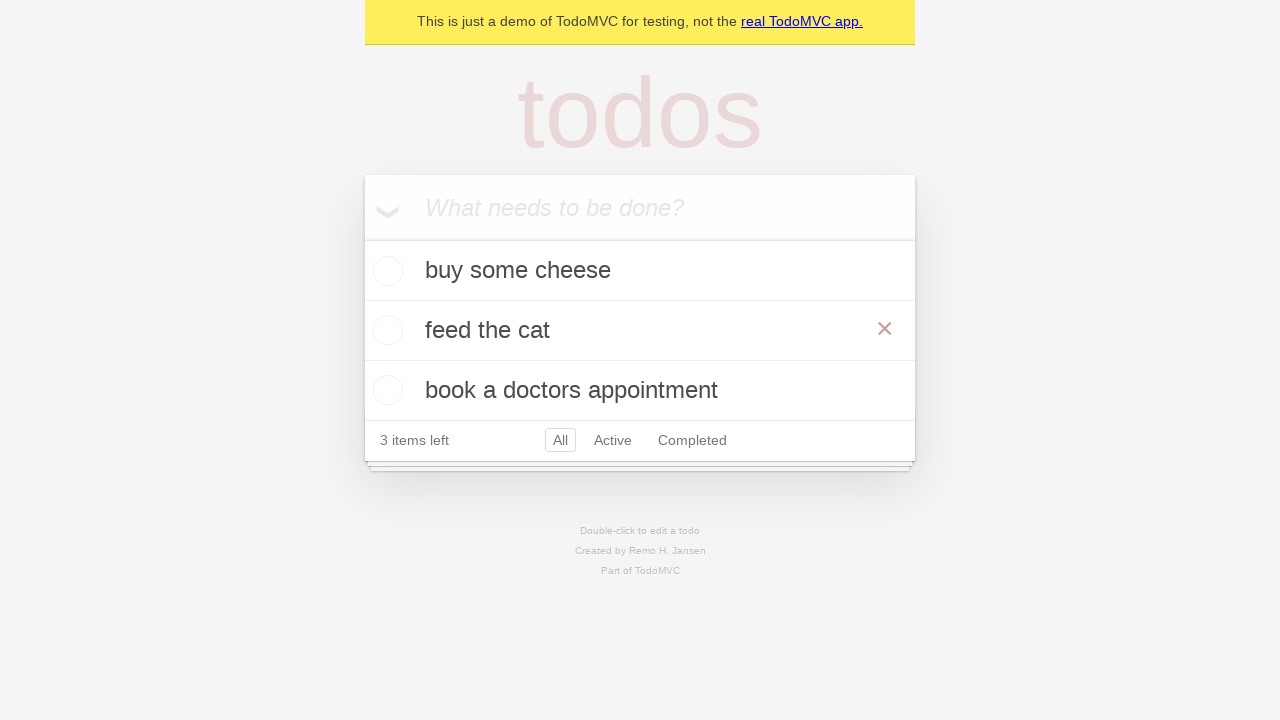

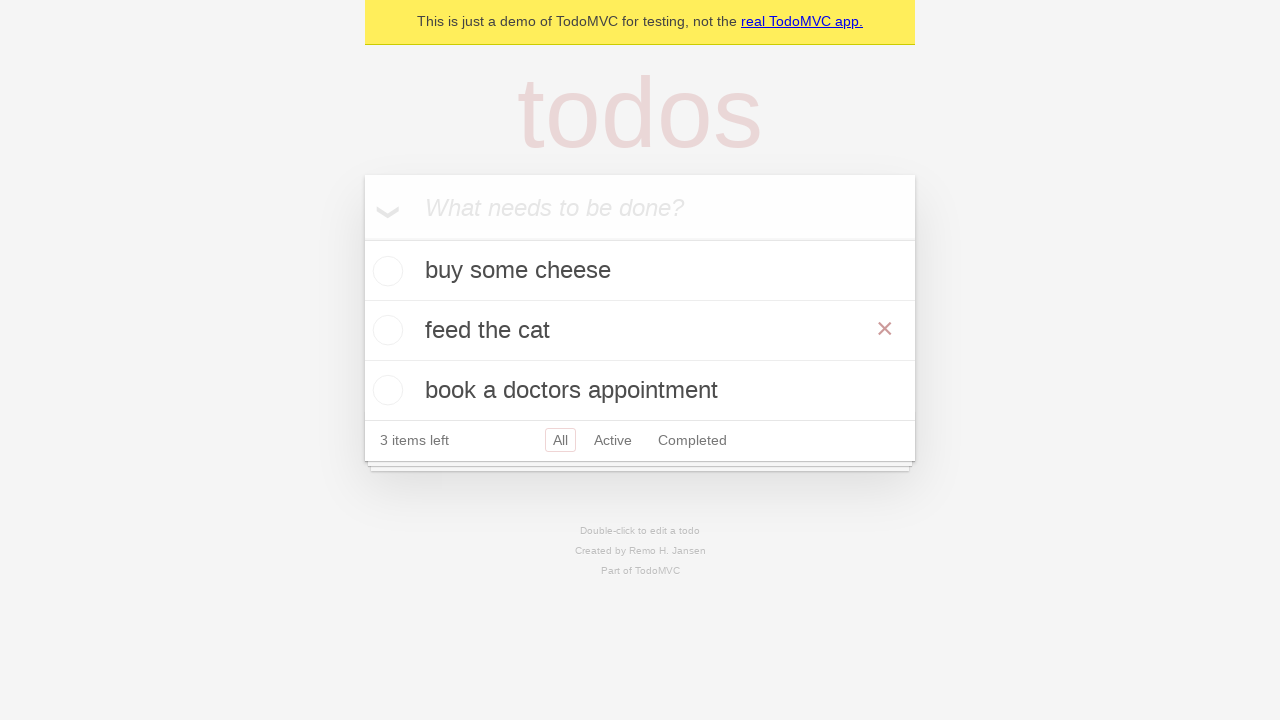